Navigates to an e-commerce playground site and waits for the page content to fully load.

Starting URL: https://ecommerce-playground.lambdatest.io/

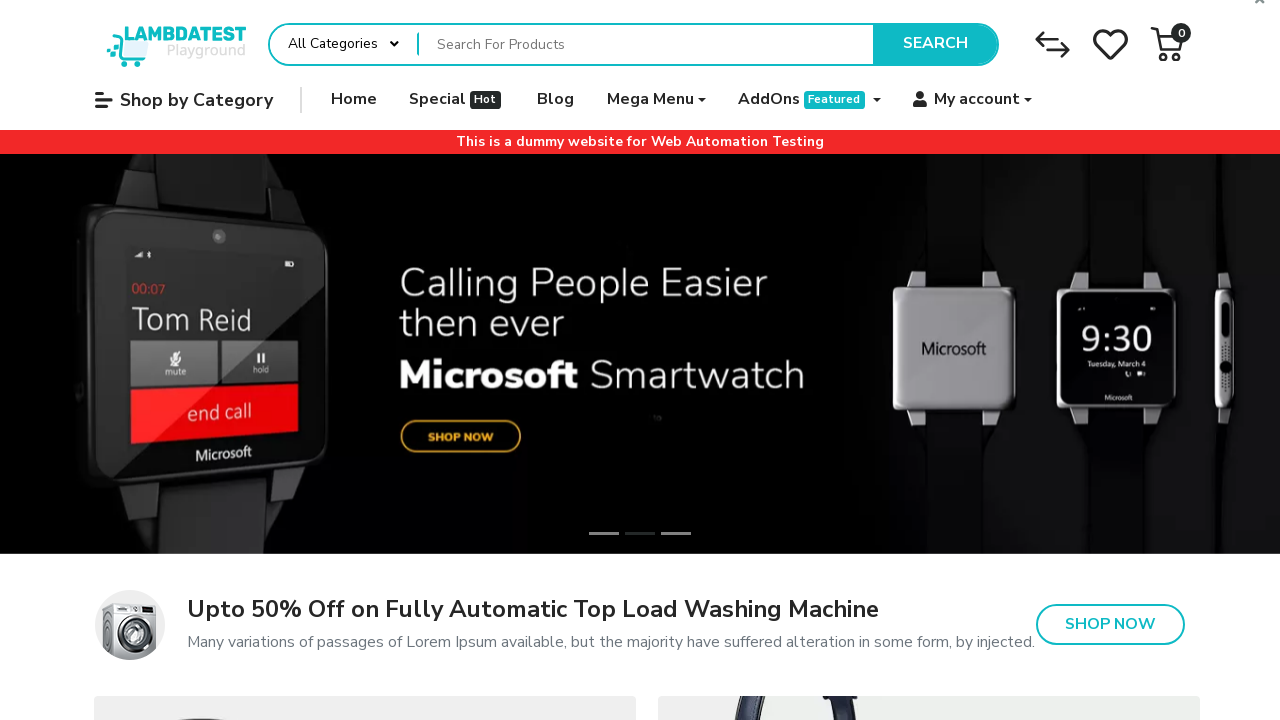

Waited for page to reach networkidle load state
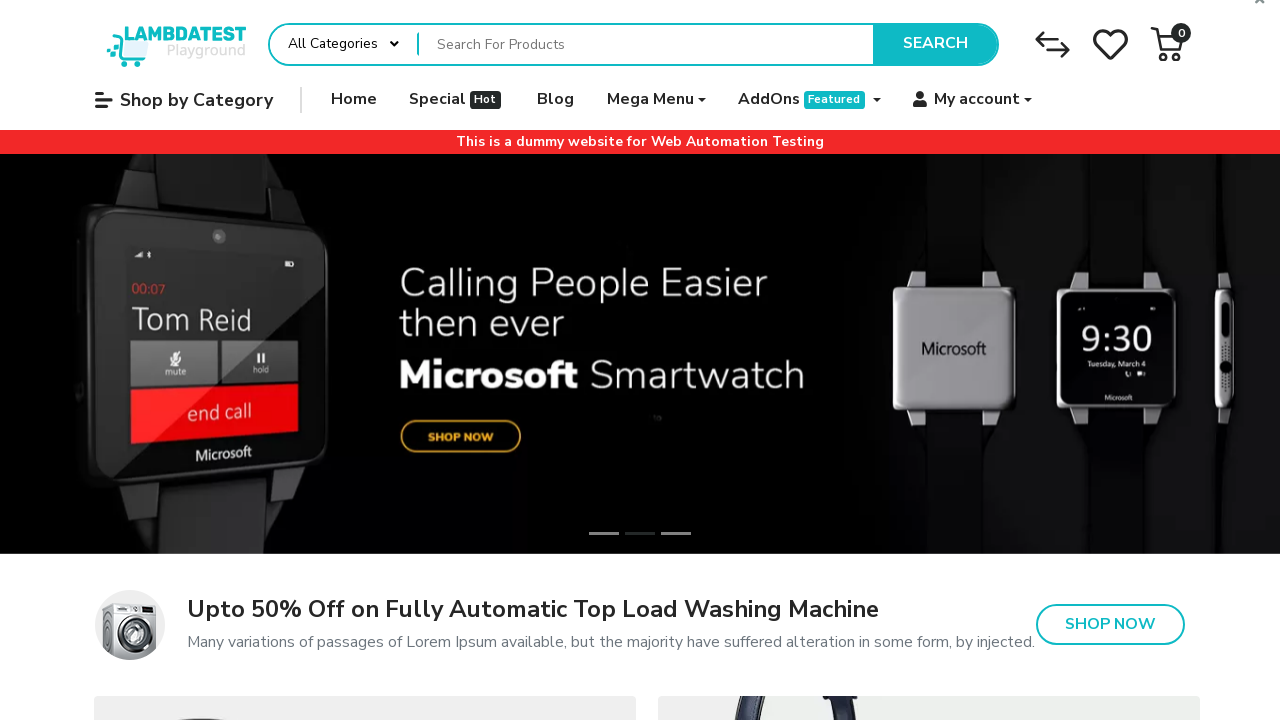

Scrolled to bottom of page to load all content
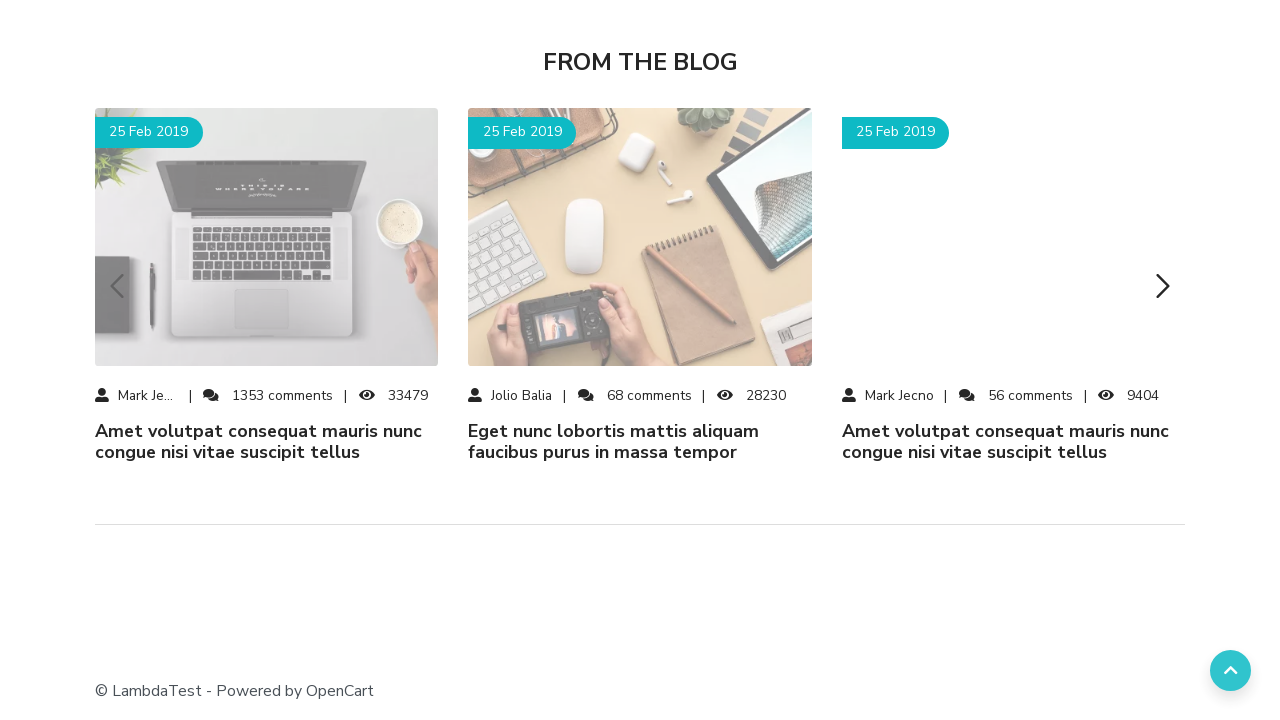

Waited 1000ms for additional content to load
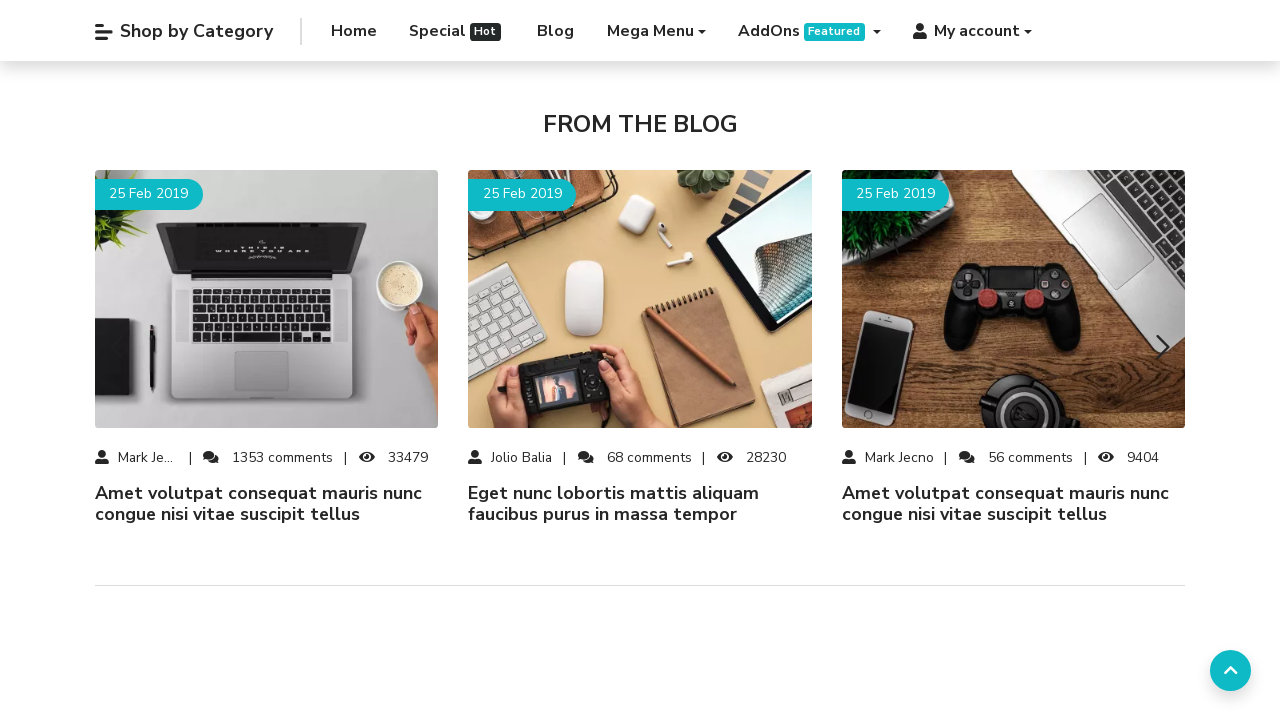

Scrolled back to top of page
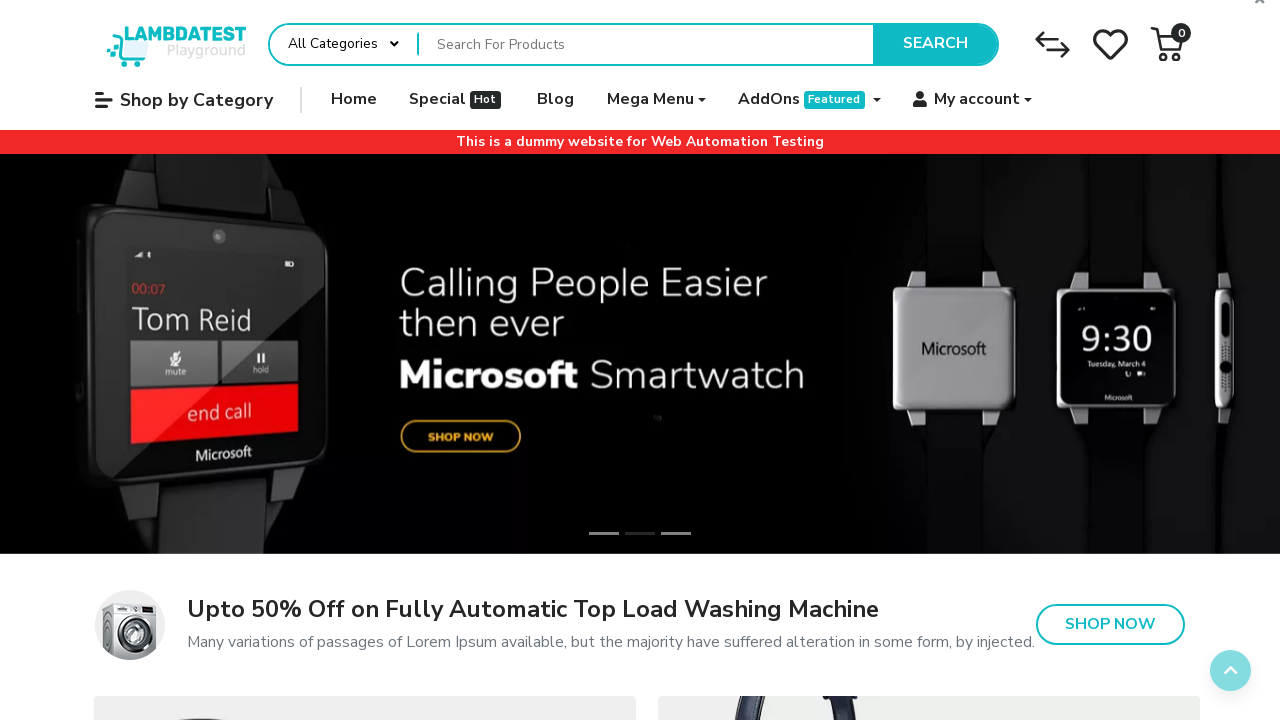

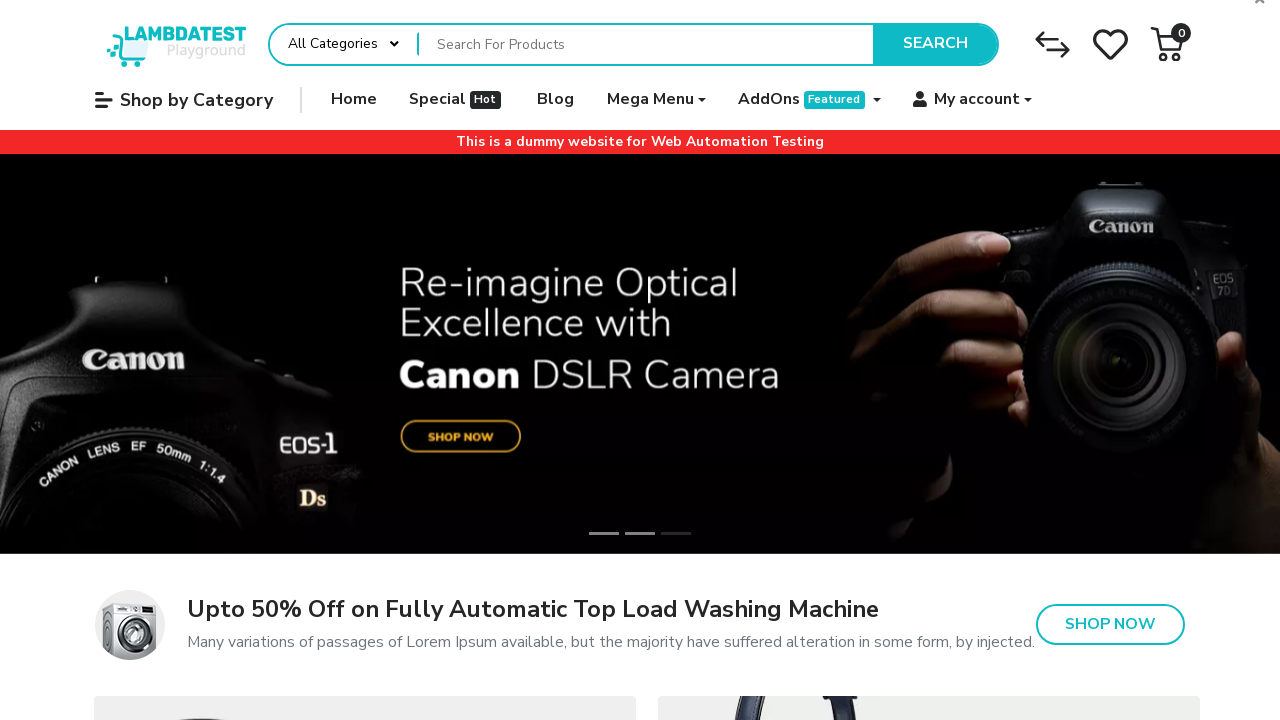